Tests the GreenKart shopping site by searching for products containing 'ca', verifying 4 products are displayed, clicking the add button for Cashews, and verifying the brand logo text is 'GREENKART'

Starting URL: https://rahulshettyacademy.com/seleniumPractise/#/

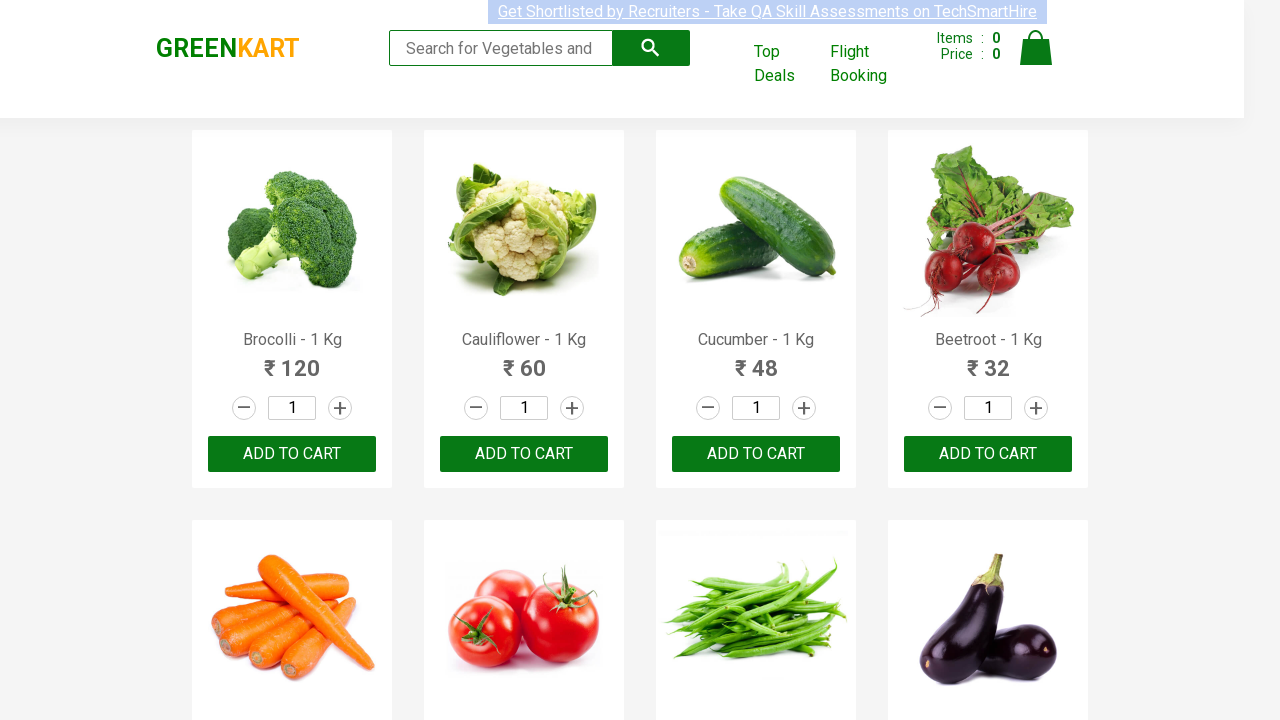

Filled search field with 'ca' on .search-keyword
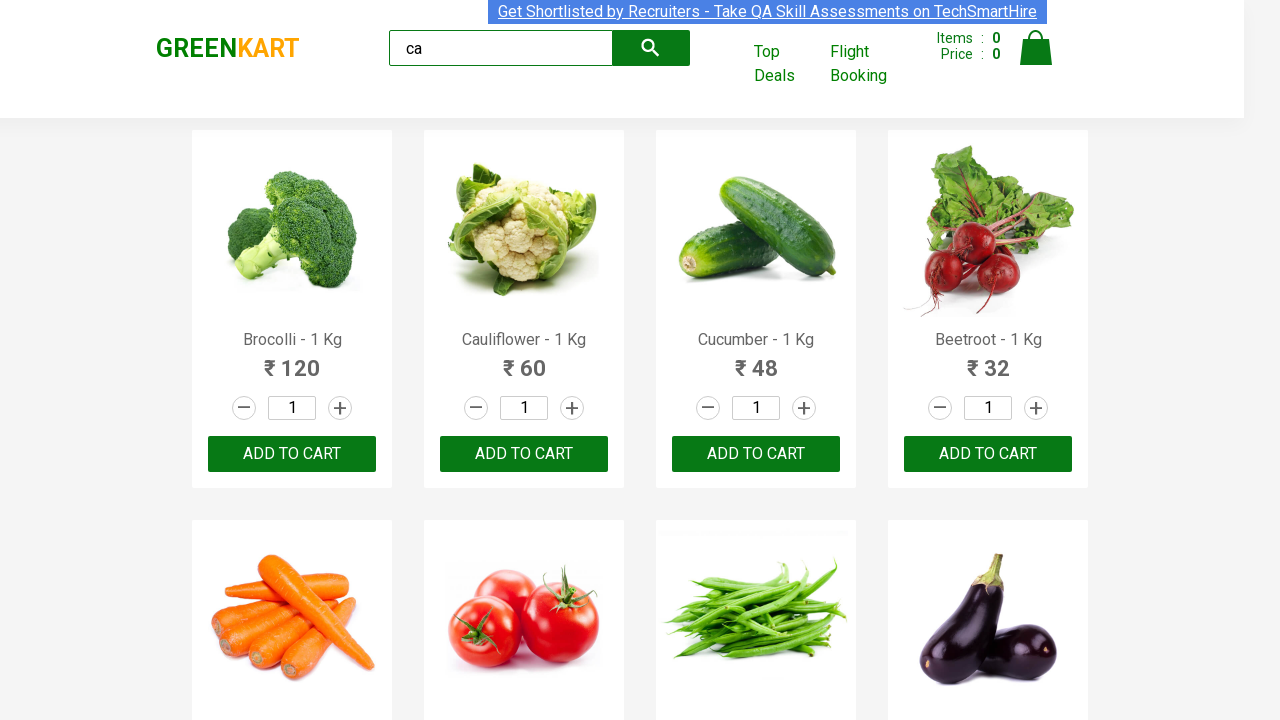

Waited 2 seconds for products to load
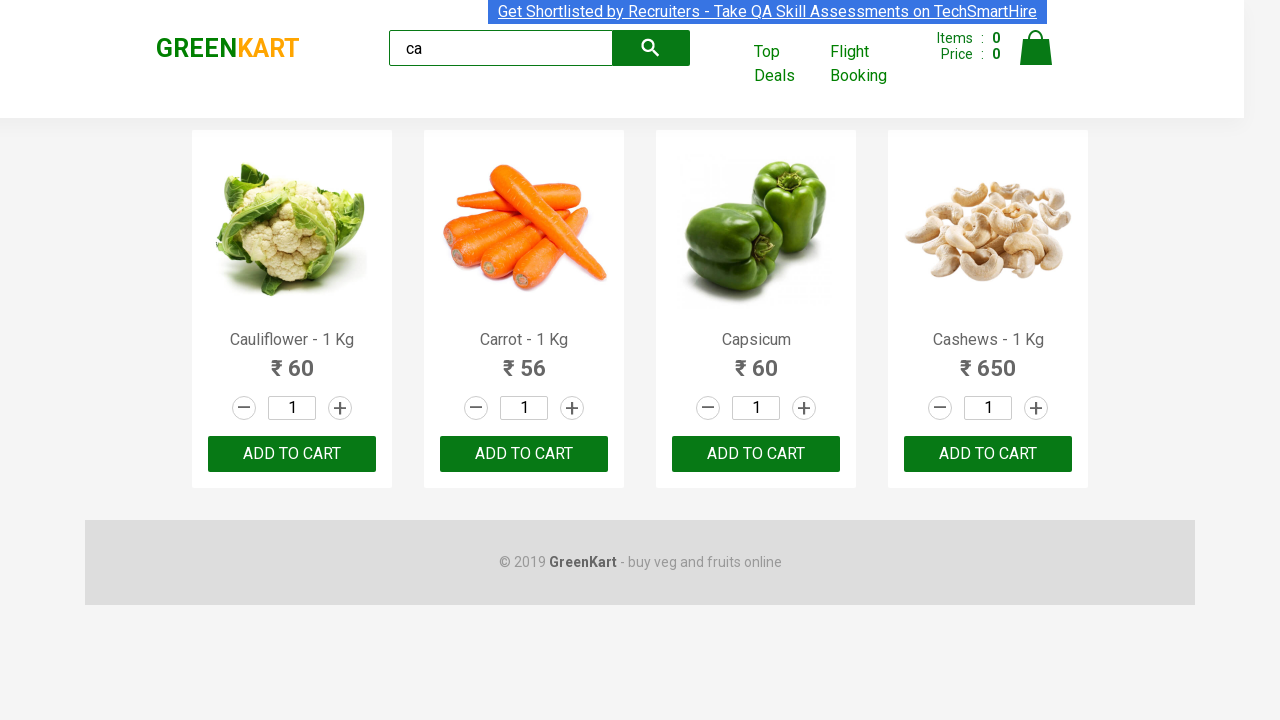

Product elements loaded on page
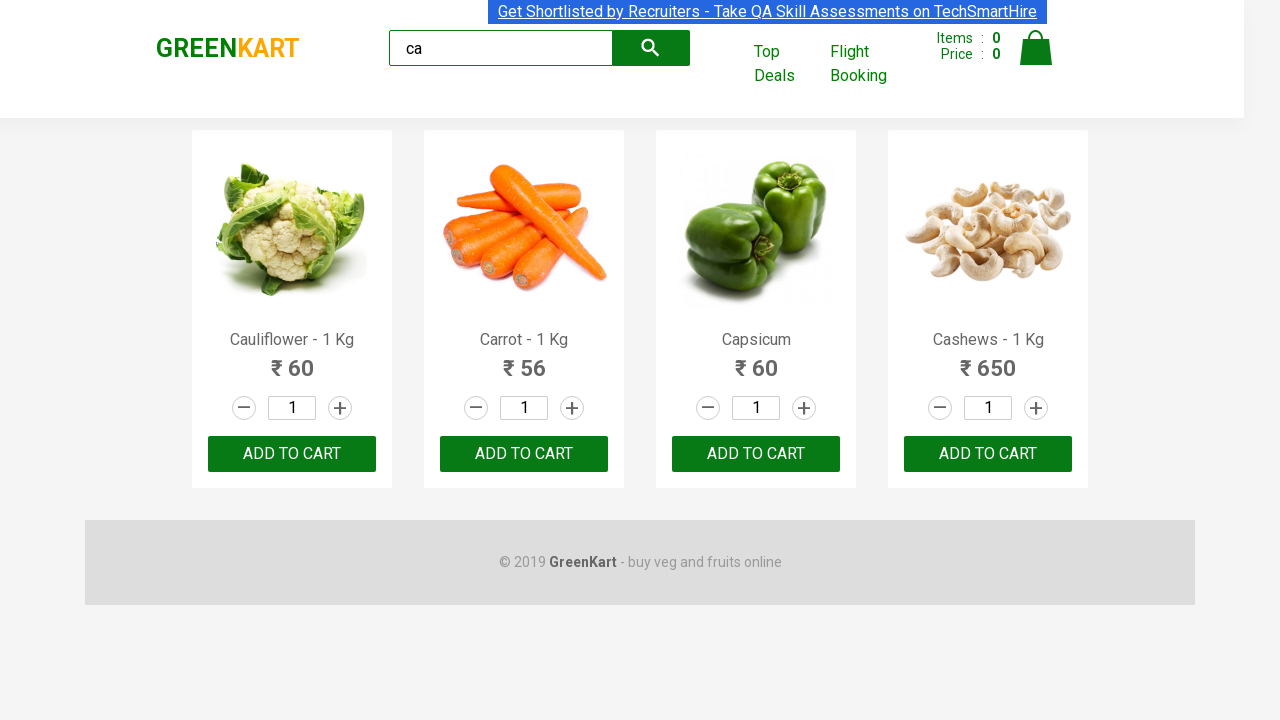

Verified 4 products are displayed for 'ca' search
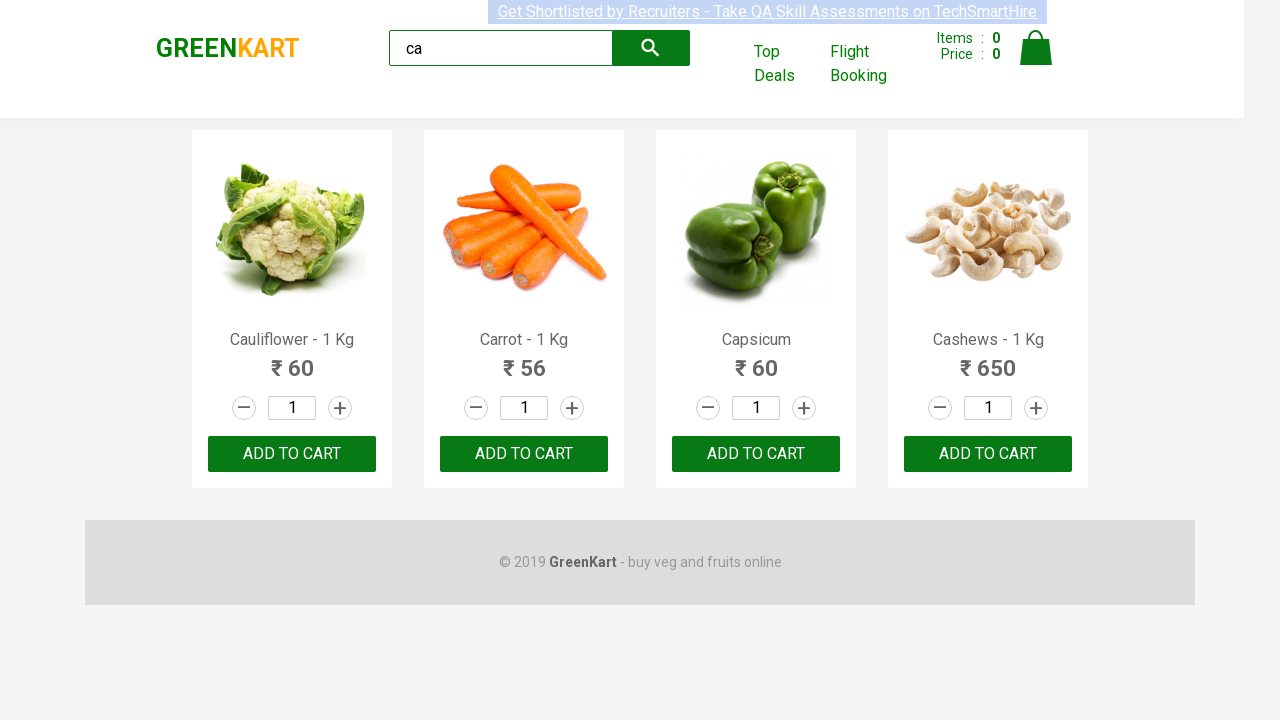

Clicked add button for Cashews product at (988, 454) on .products .product >> nth=3 >> button
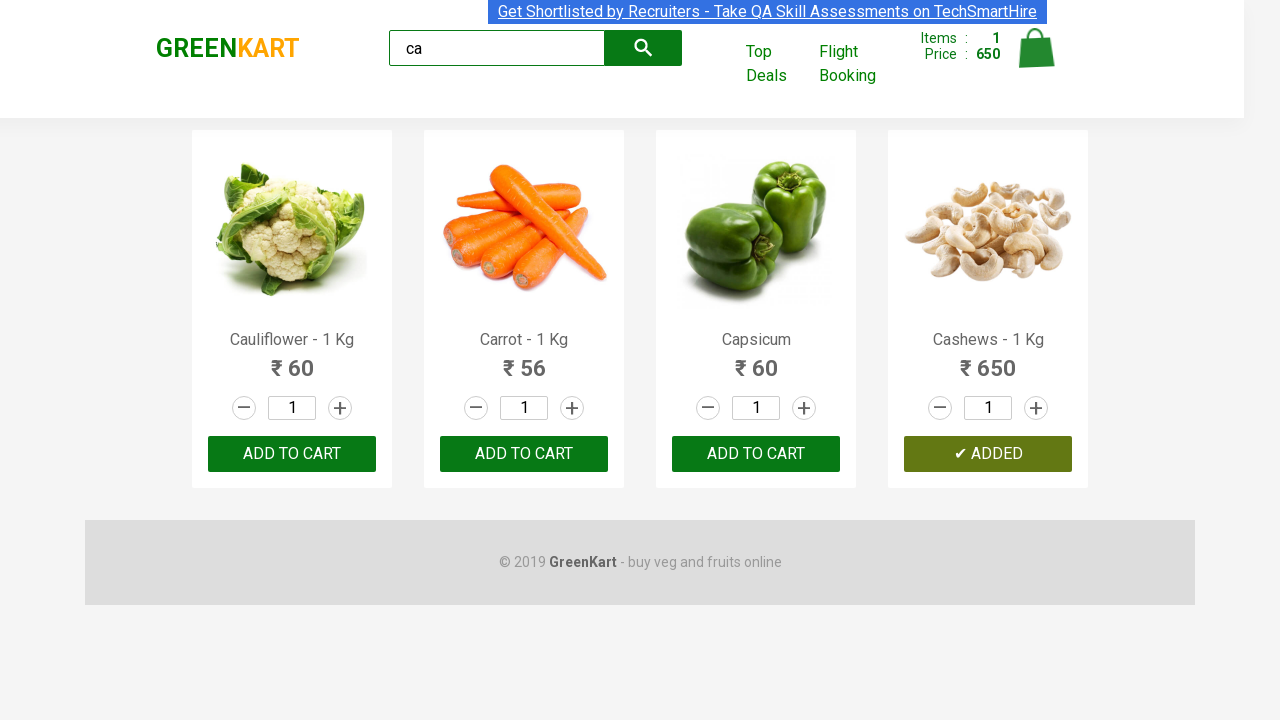

Verified brand logo text is 'GREENKART'
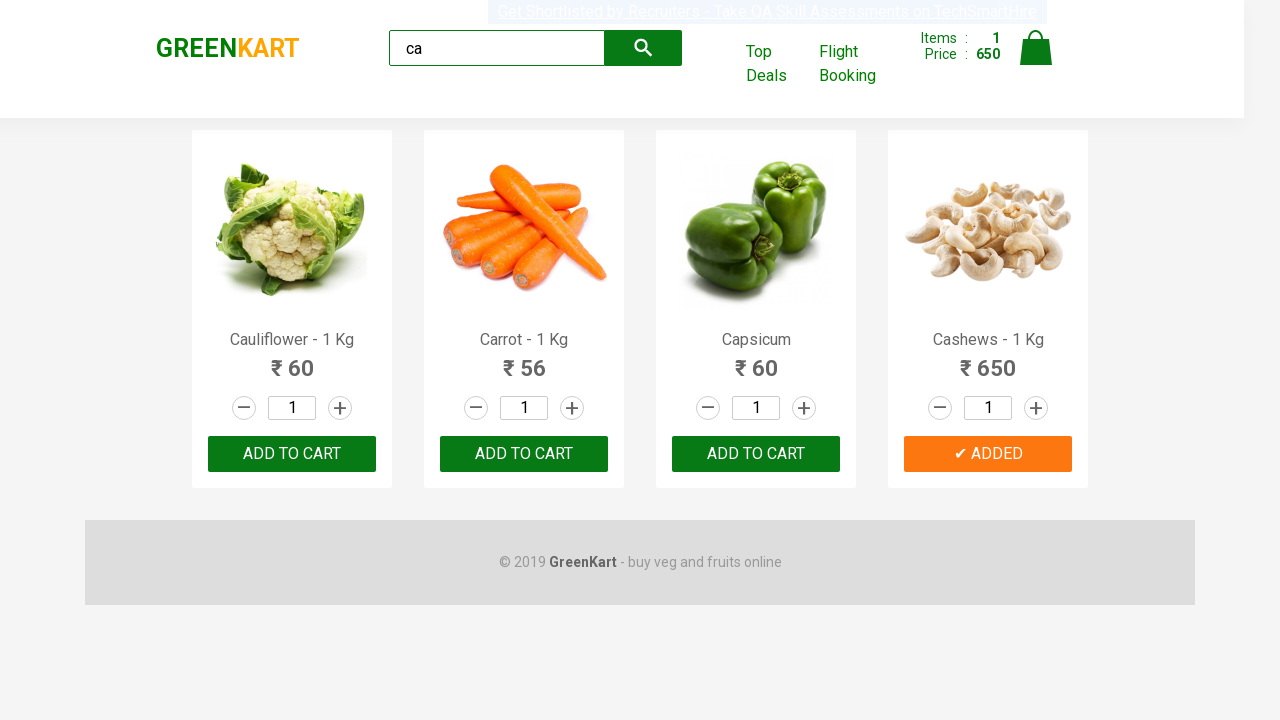

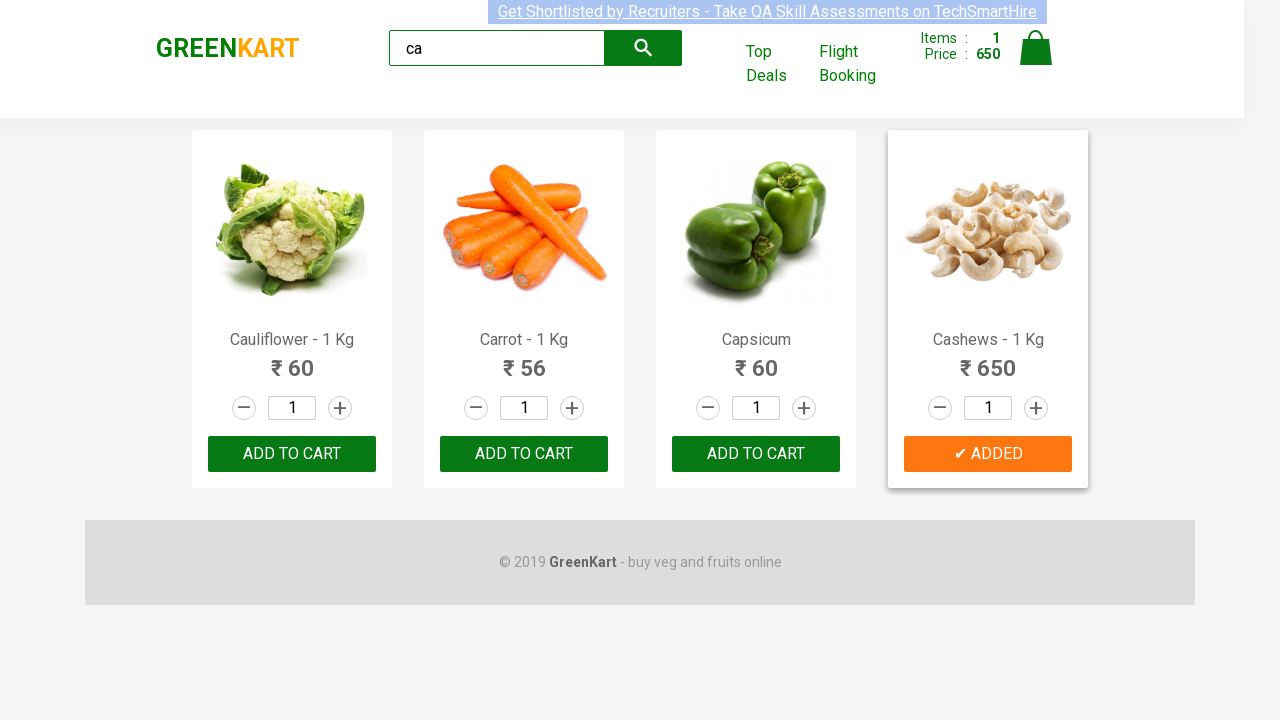